Tests XPath selector functionality by locating a text input field by name and type attributes, then filling it with text and scrolling to view the element.

Starting URL: https://www.hyrtutorials.com/p/add-padding-to-containers.html

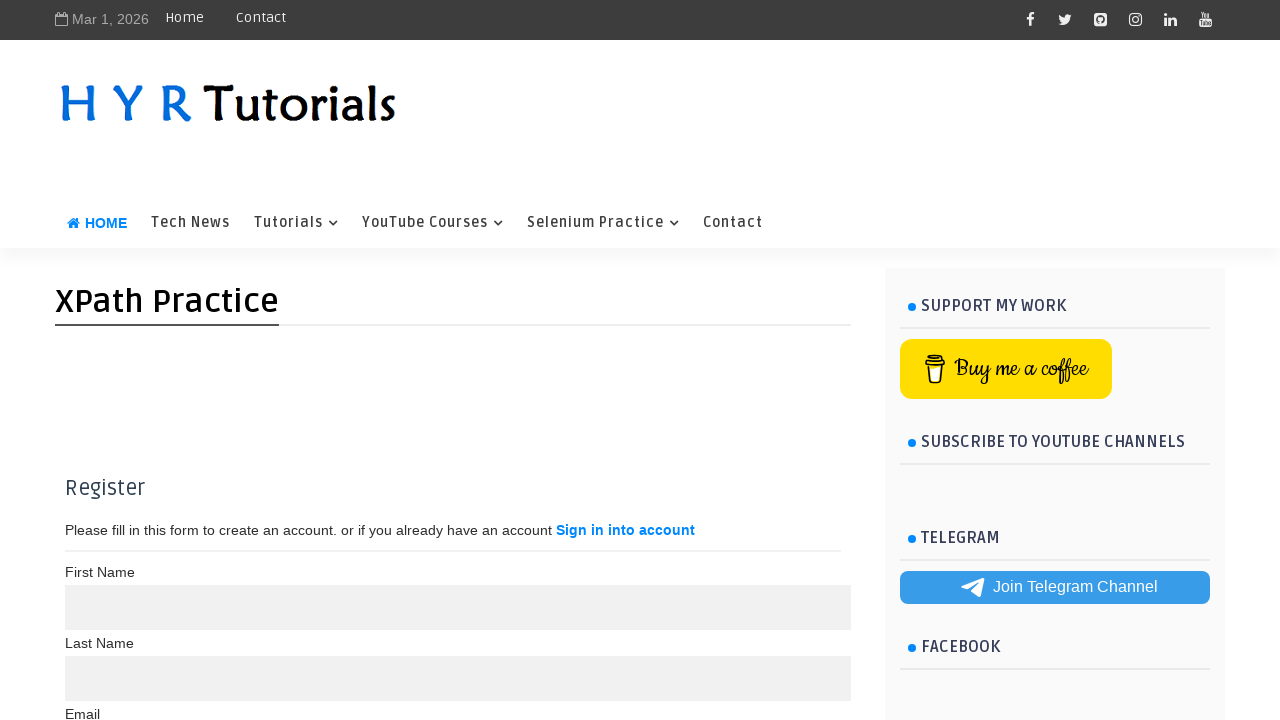

Scrolled down the page by 300 pixels
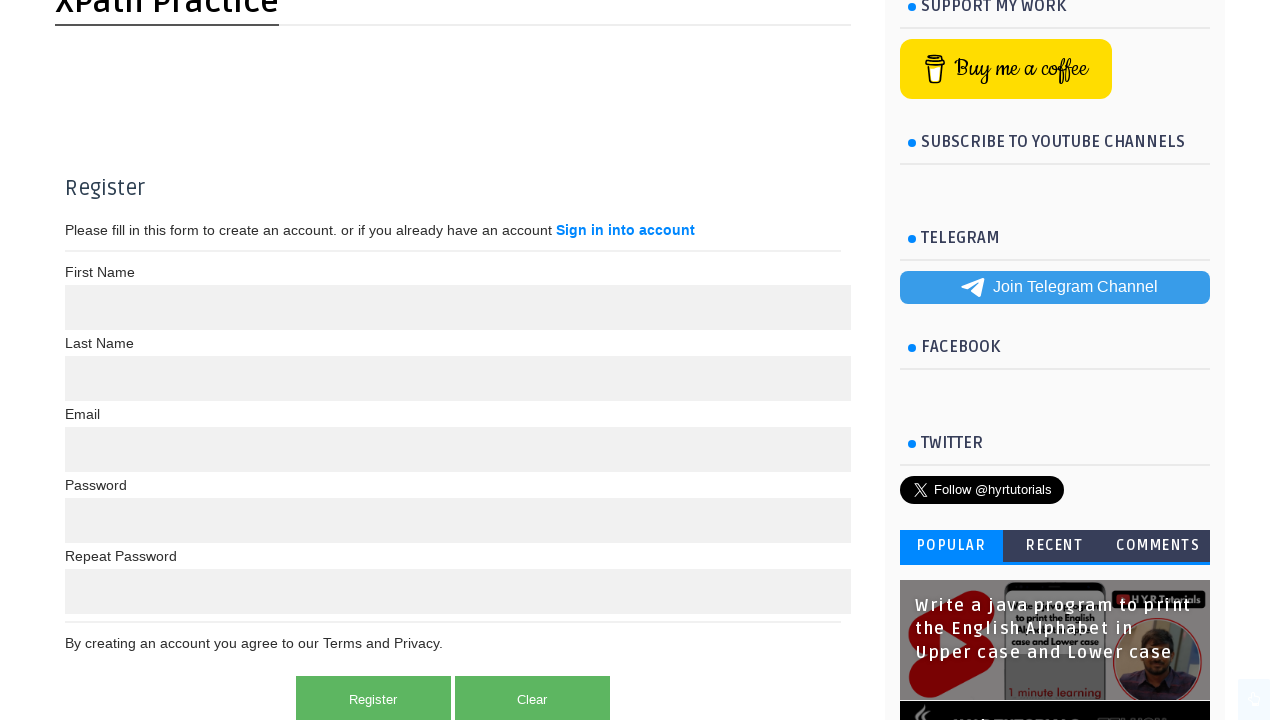

Filled second text input field with name='name' and type='text' with test text on input[name='name'][type='text']:nth-of-type(2)
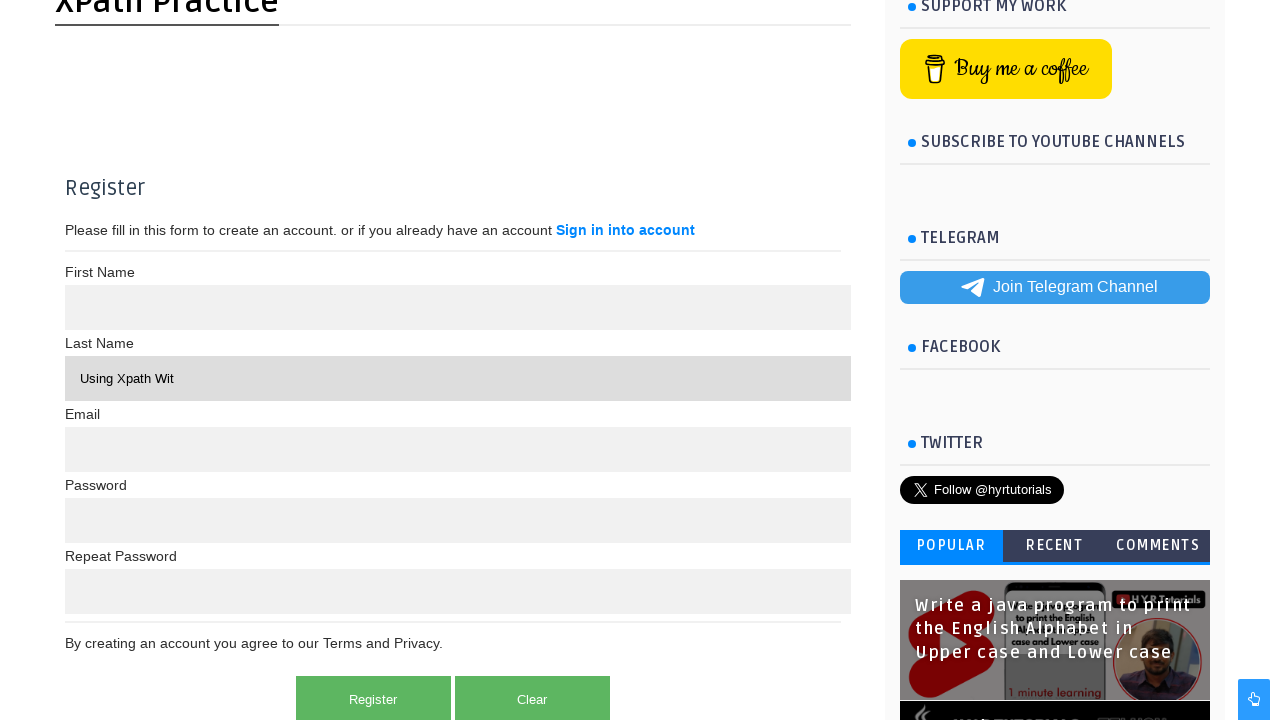

Waited 1000ms to view the result
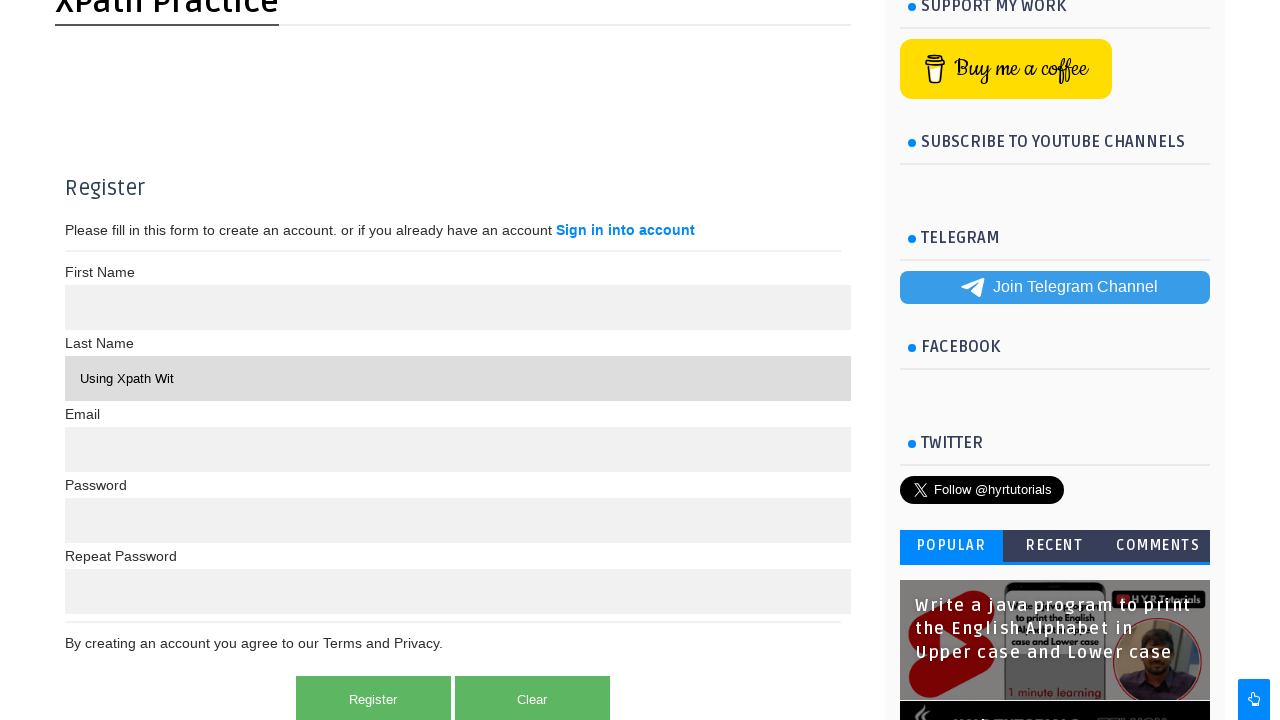

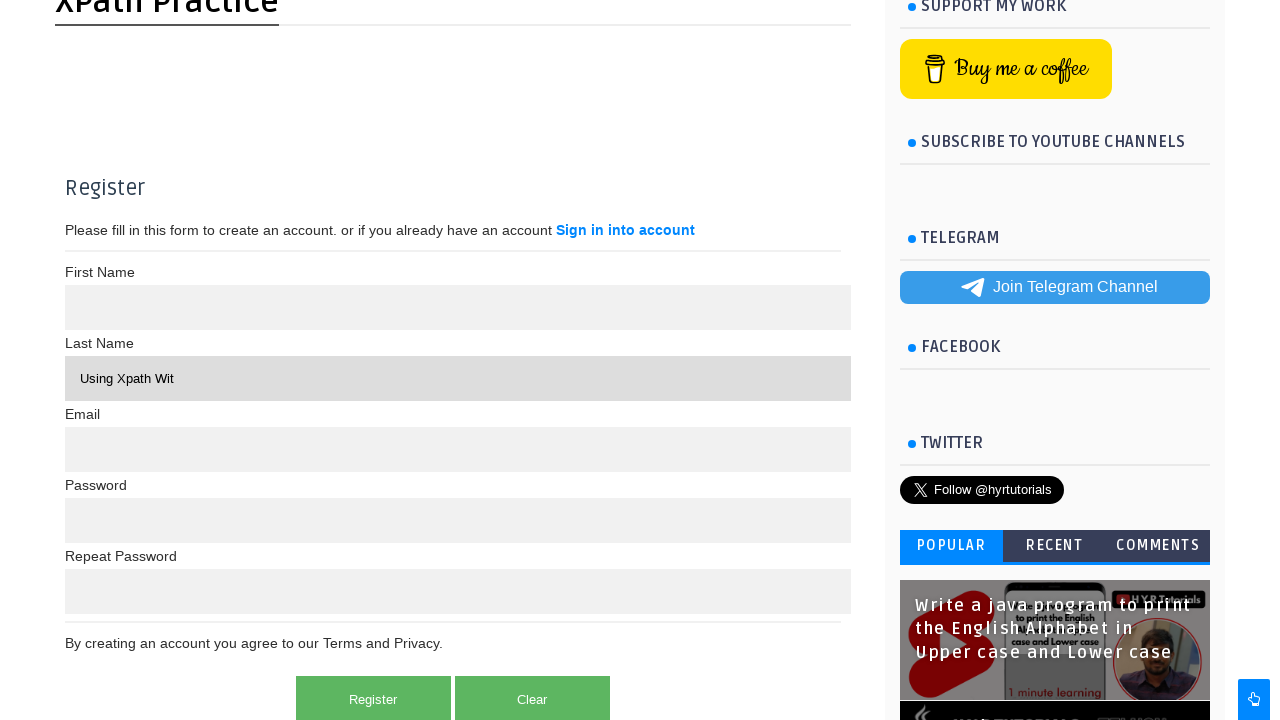